Tests cookie functionality by clicking a button to set a cookie and verifying the cookie value is set correctly

Starting URL: https://example.cypress.io/commands/cookies

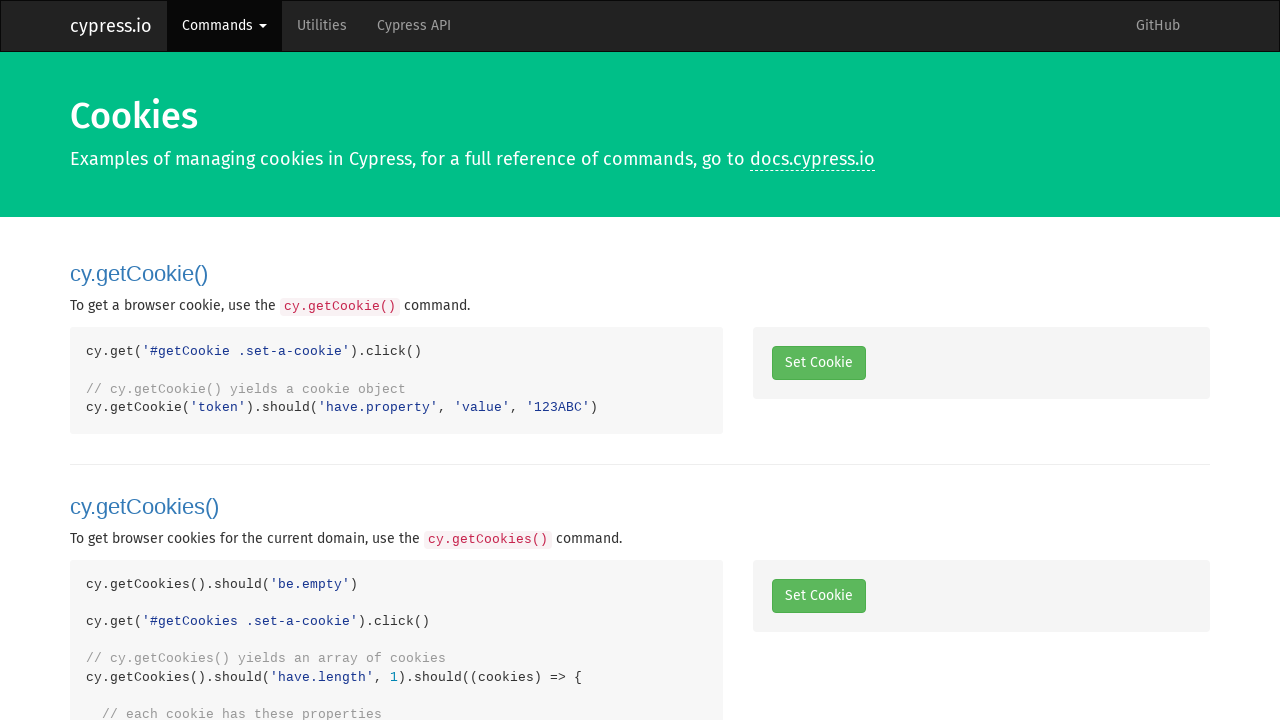

Clicked button to set a cookie at (818, 363) on .set-a-cookie
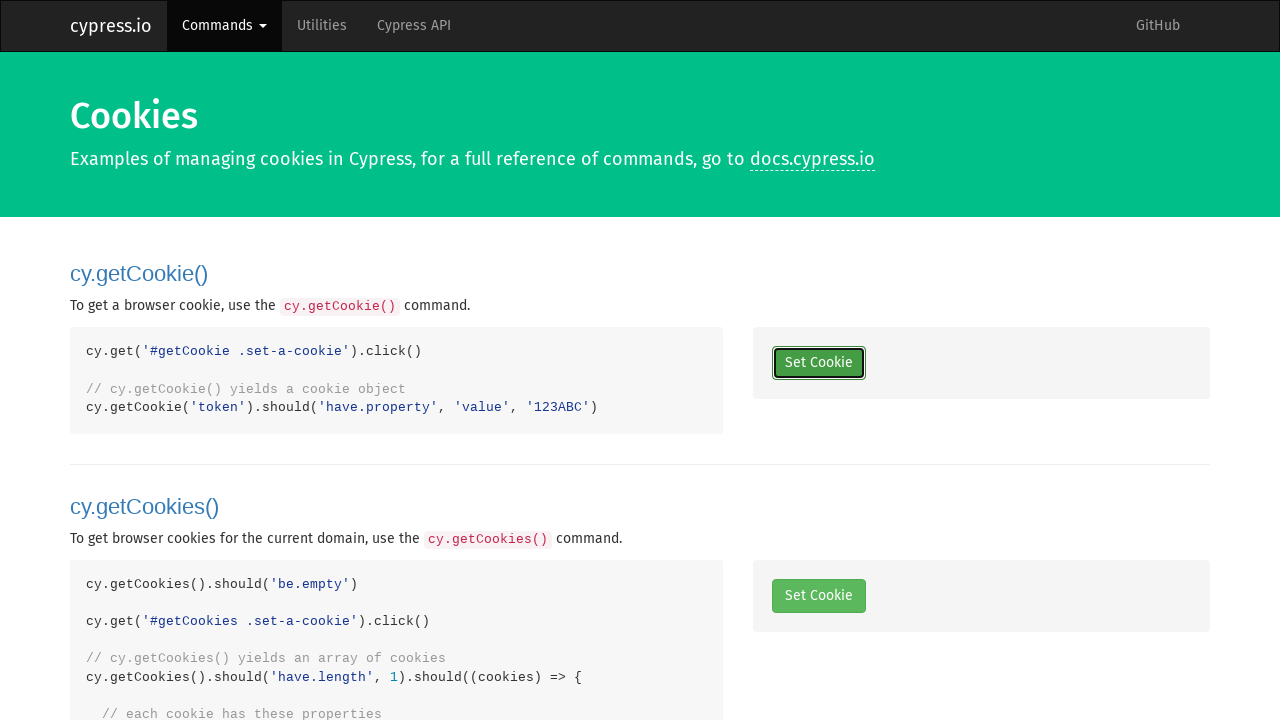

Retrieved cookies from context
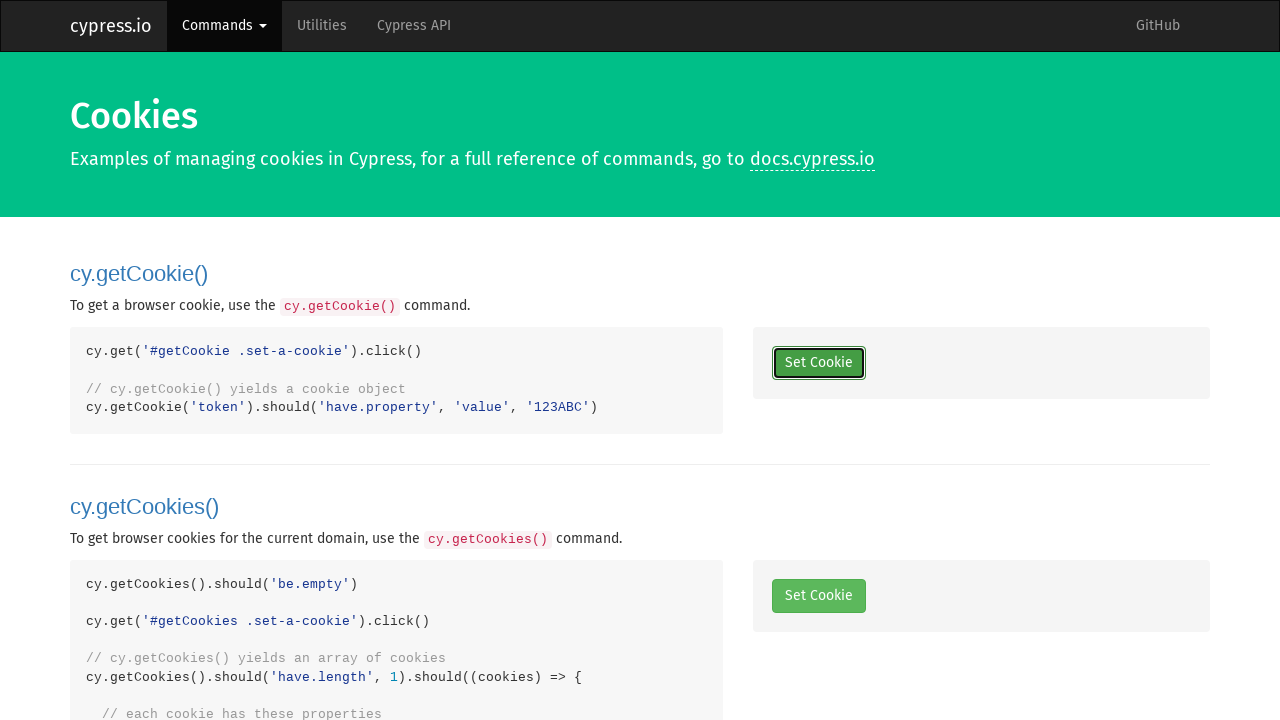

Located token cookie in retrieved cookies
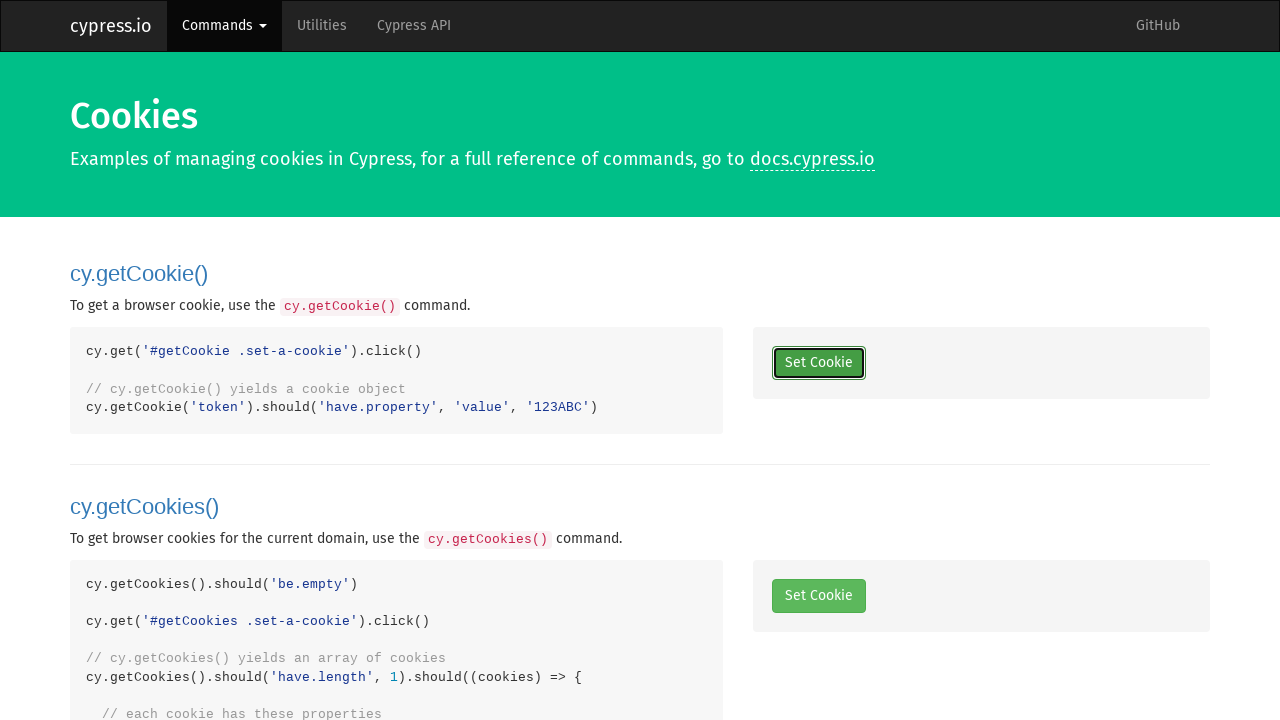

Verified token cookie exists
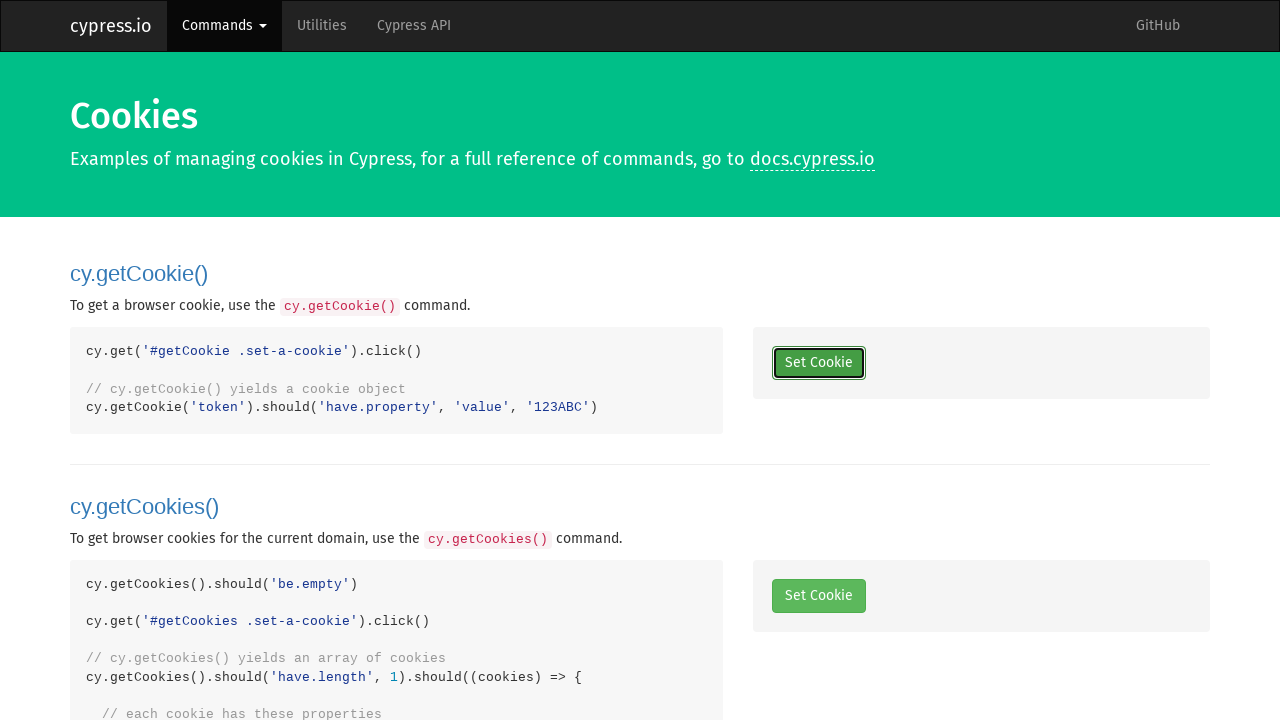

Verified token cookie value is '123ABC'
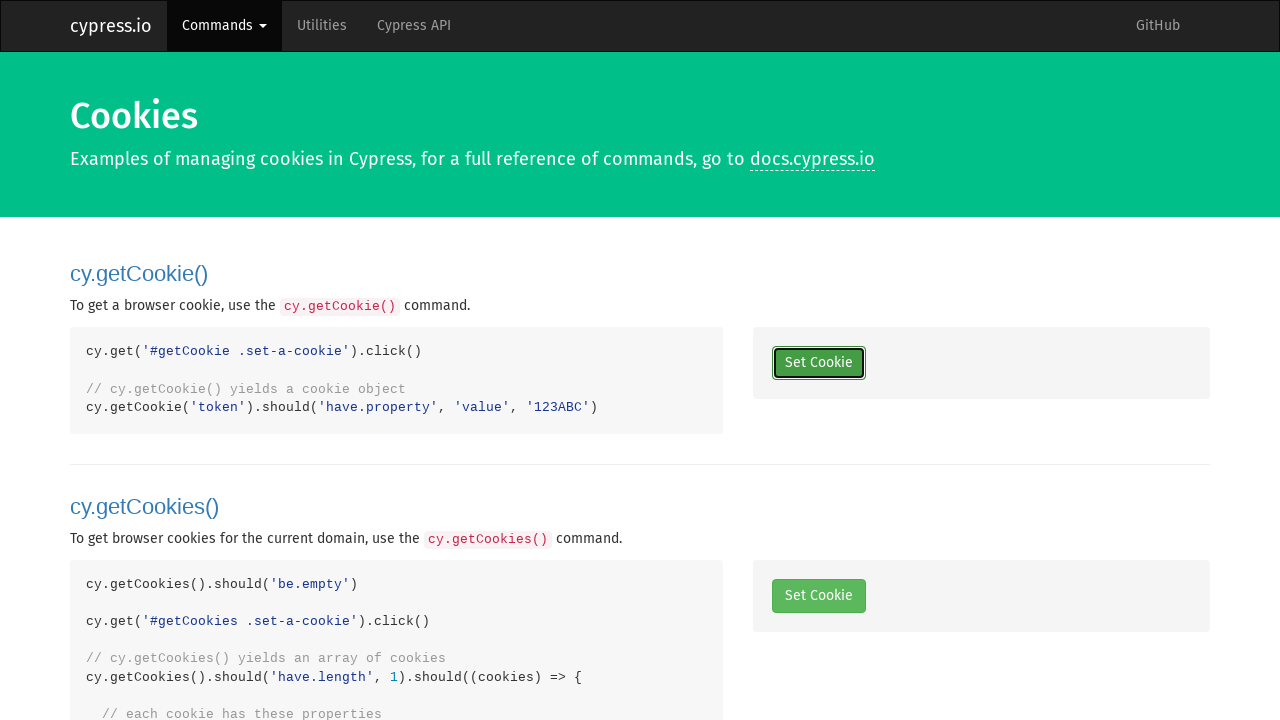

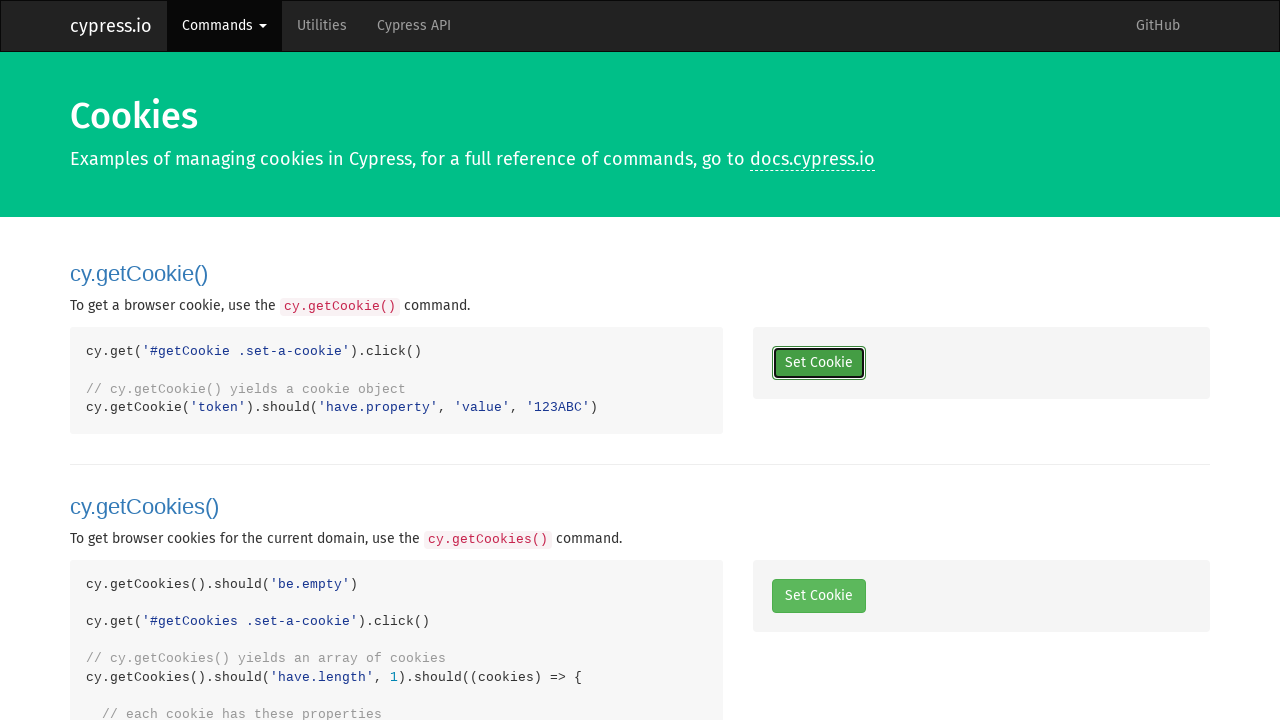